Tests radio button functionality by iterating through all radio buttons, verifying their initial state, clicking them, and confirming they become selected

Starting URL: https://rahulshettyacademy.com/AutomationPractice/

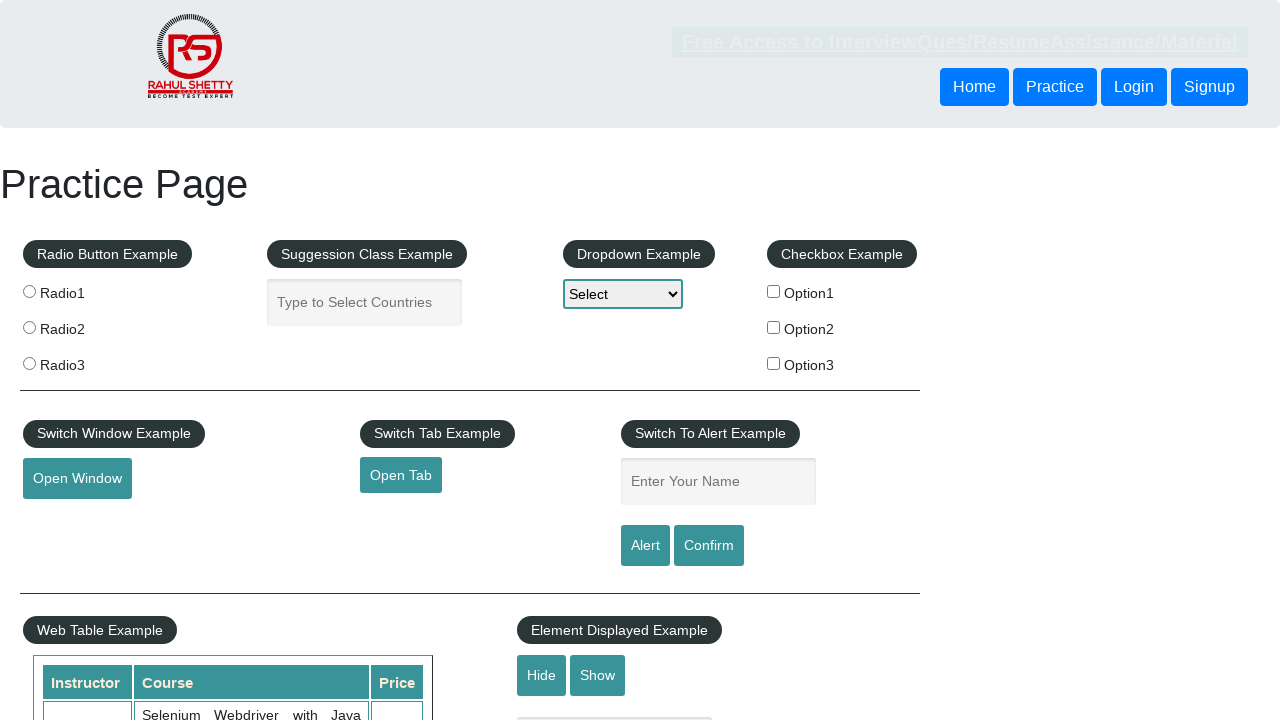

Located all radio buttons in the radio button example section
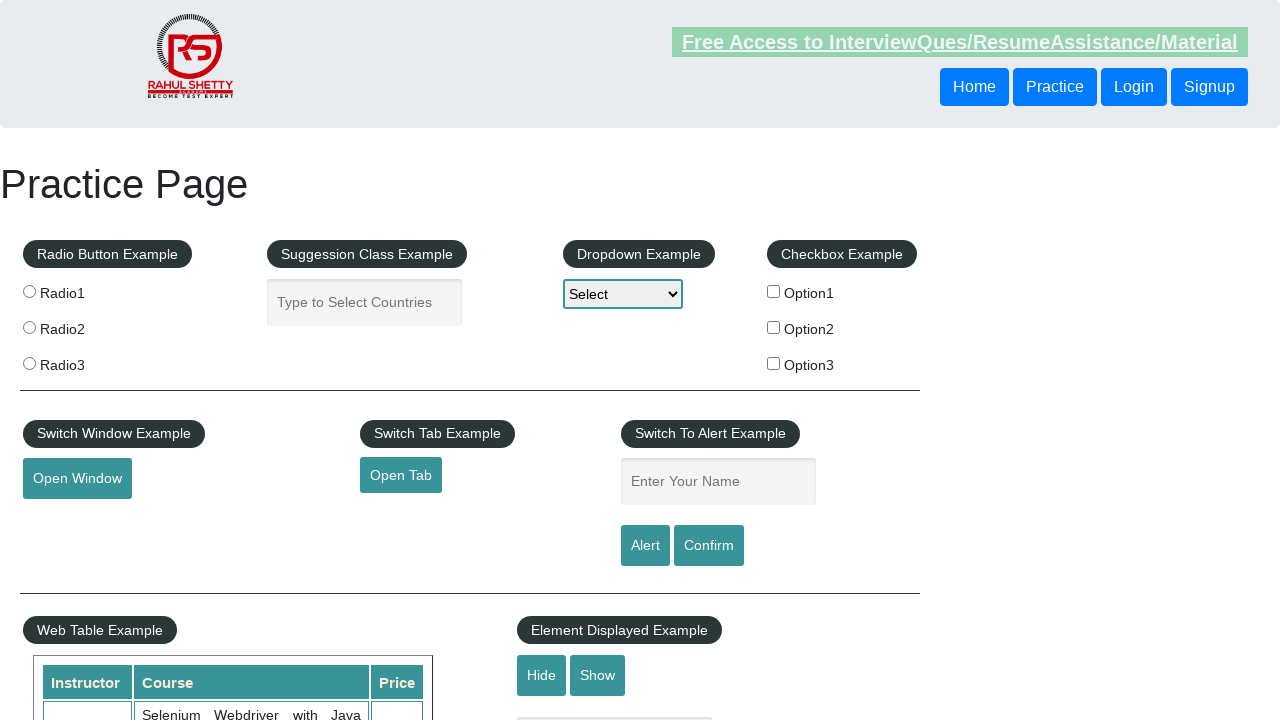

Retrieved value attribute 'radio1' from radio button 0
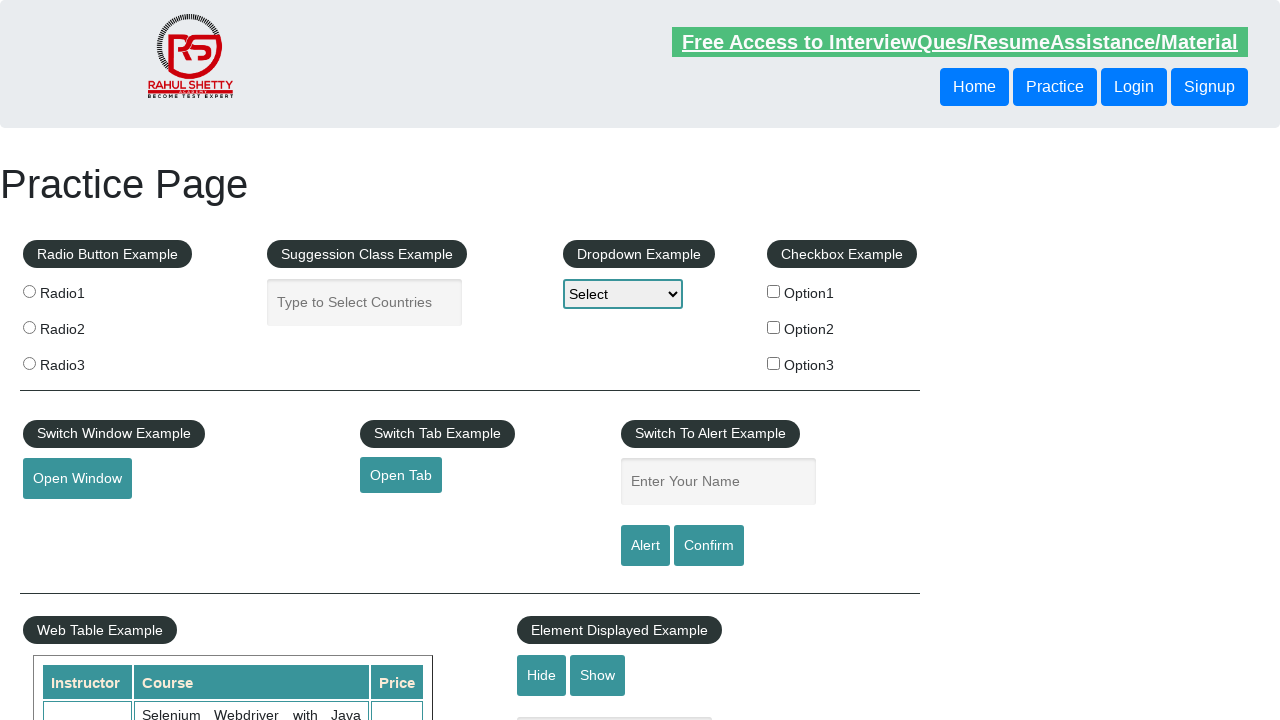

Located radio button element with value 'radio1'
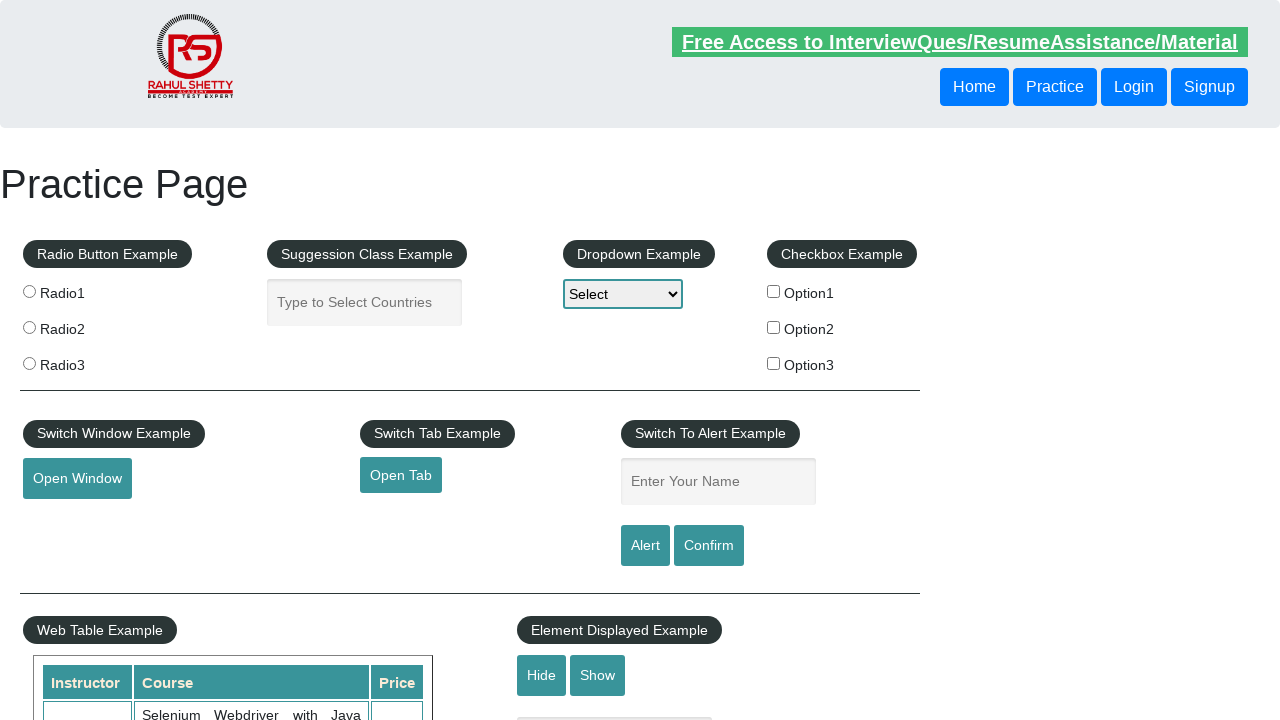

Verified radio button 'radio1' is visible
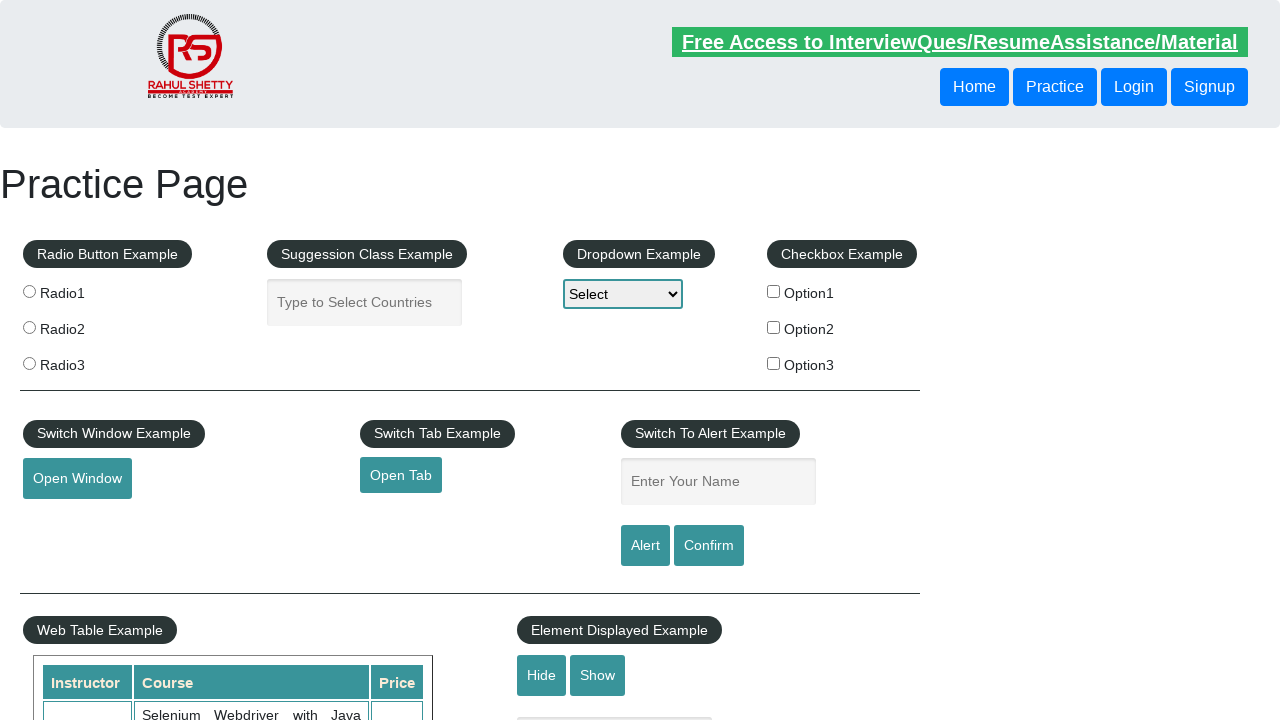

Verified radio button 'radio1' is enabled
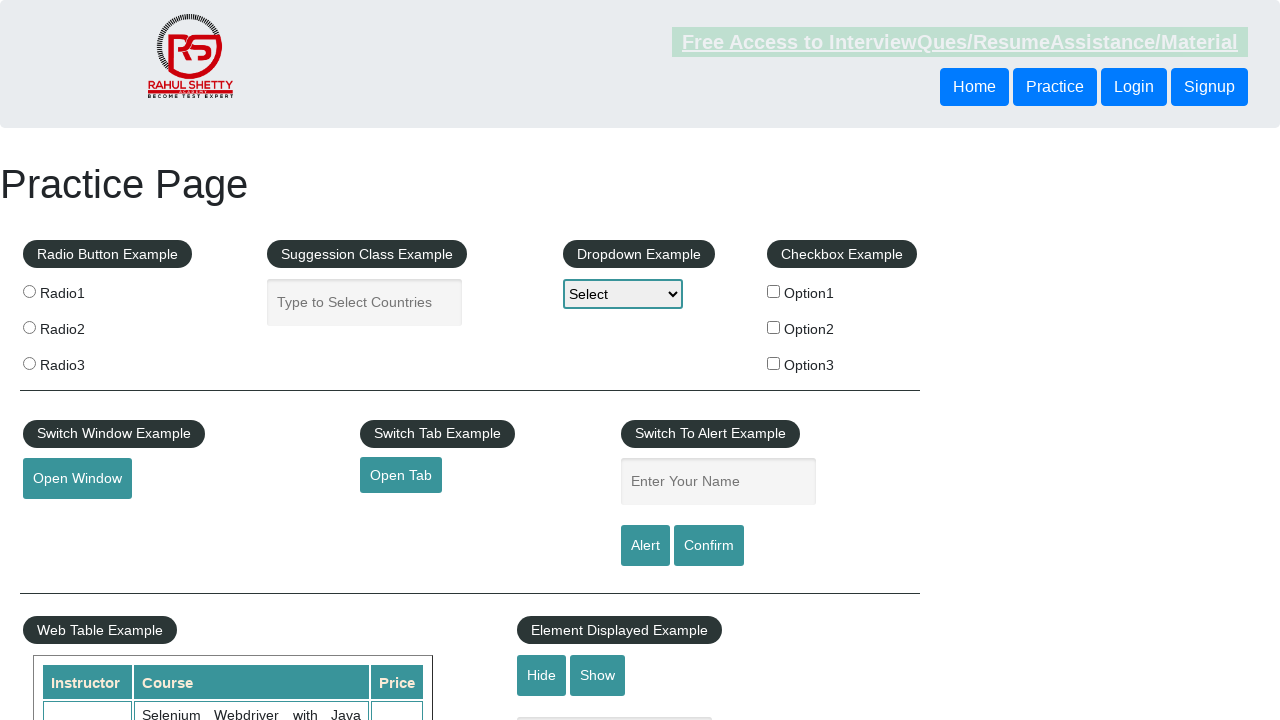

Clicked radio button with value 'radio1' at (29, 291) on //label[@for='radio1']/input
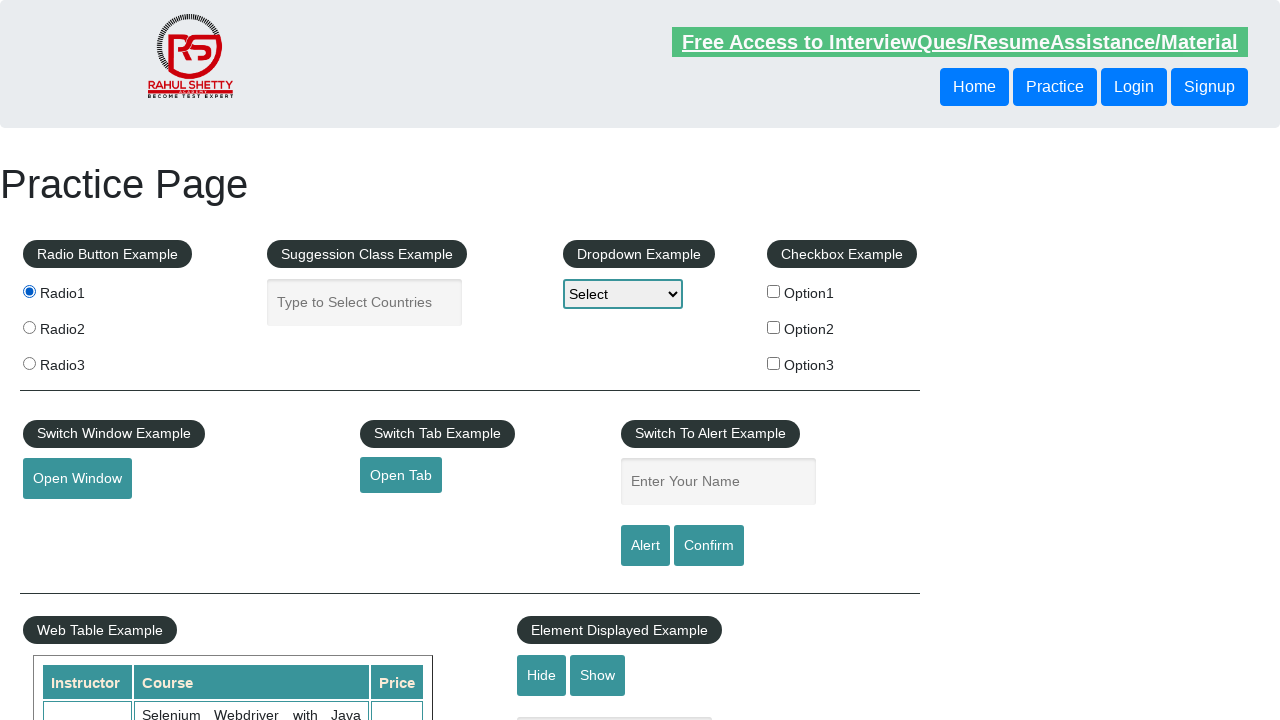

Verified radio button 'radio1' is now selected
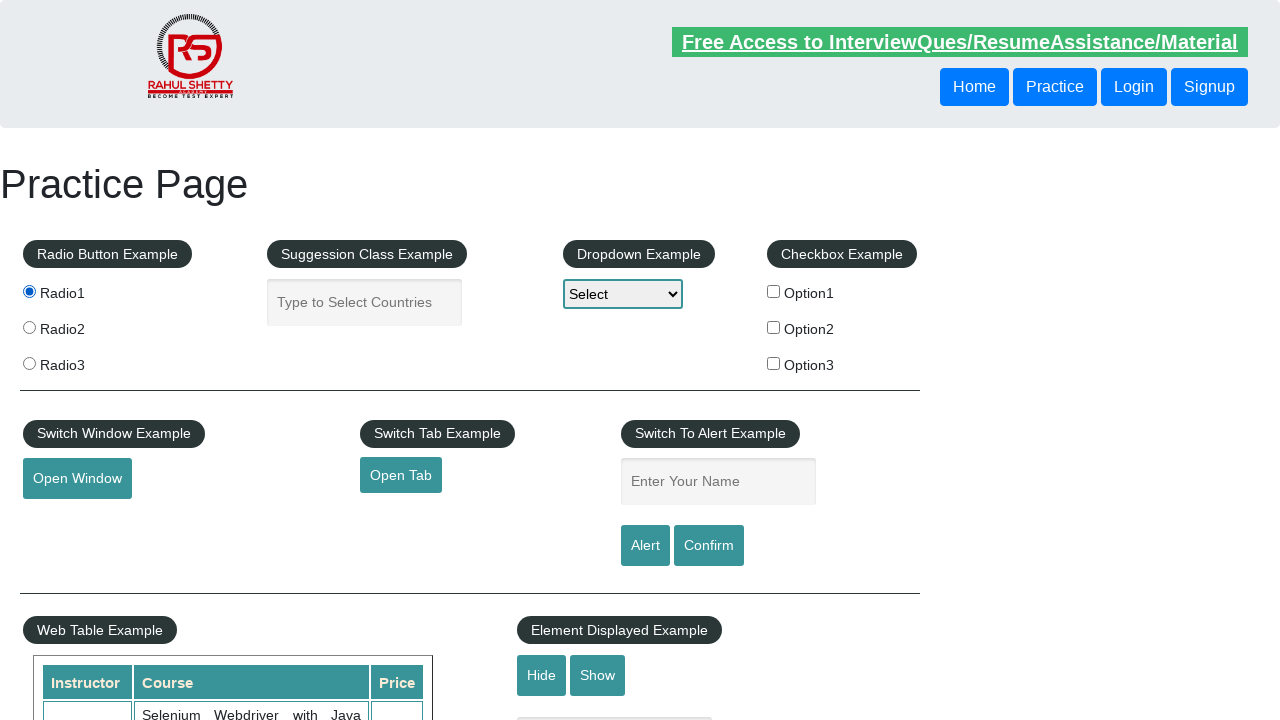

Retrieved value attribute 'radio2' from radio button 1
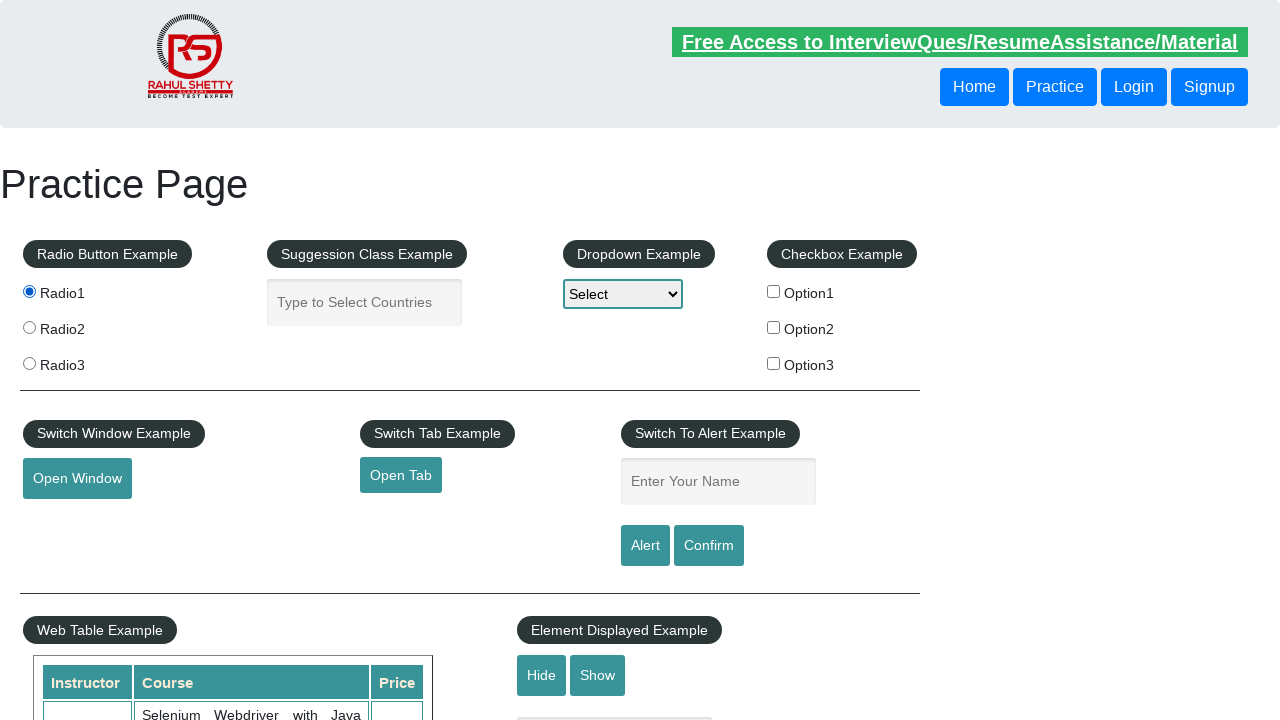

Located radio button element with value 'radio2'
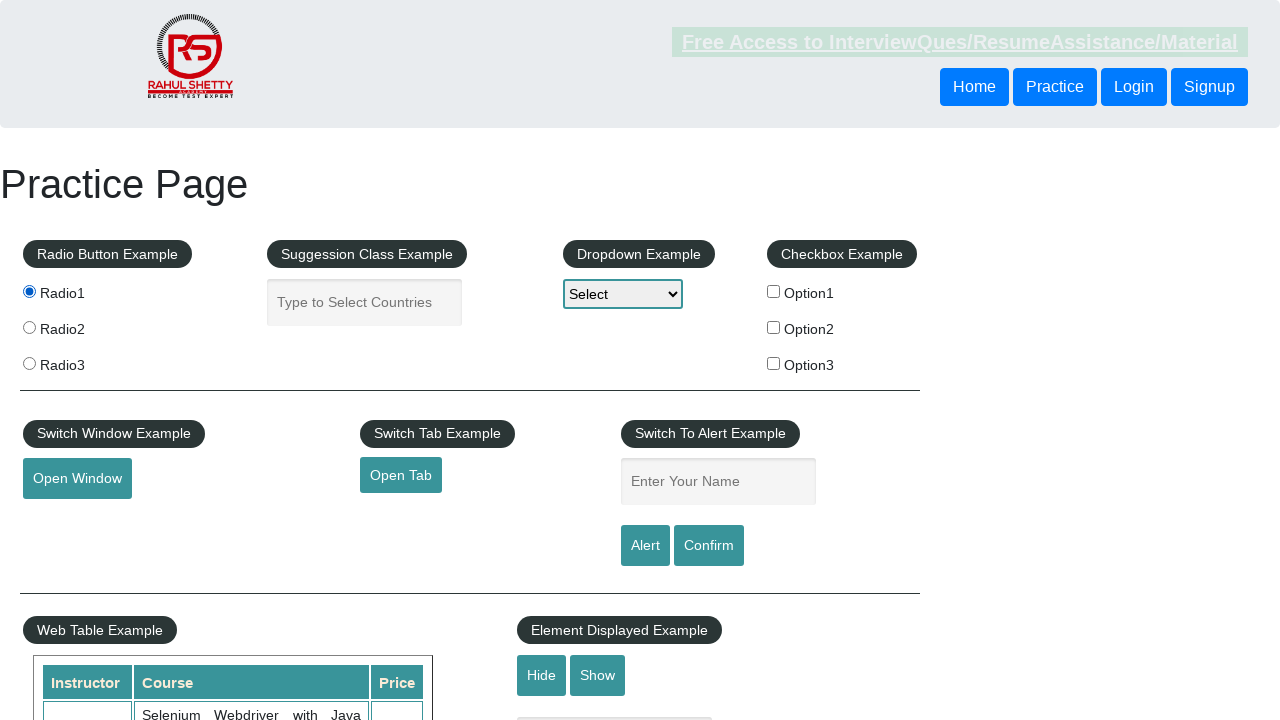

Verified radio button 'radio2' is visible
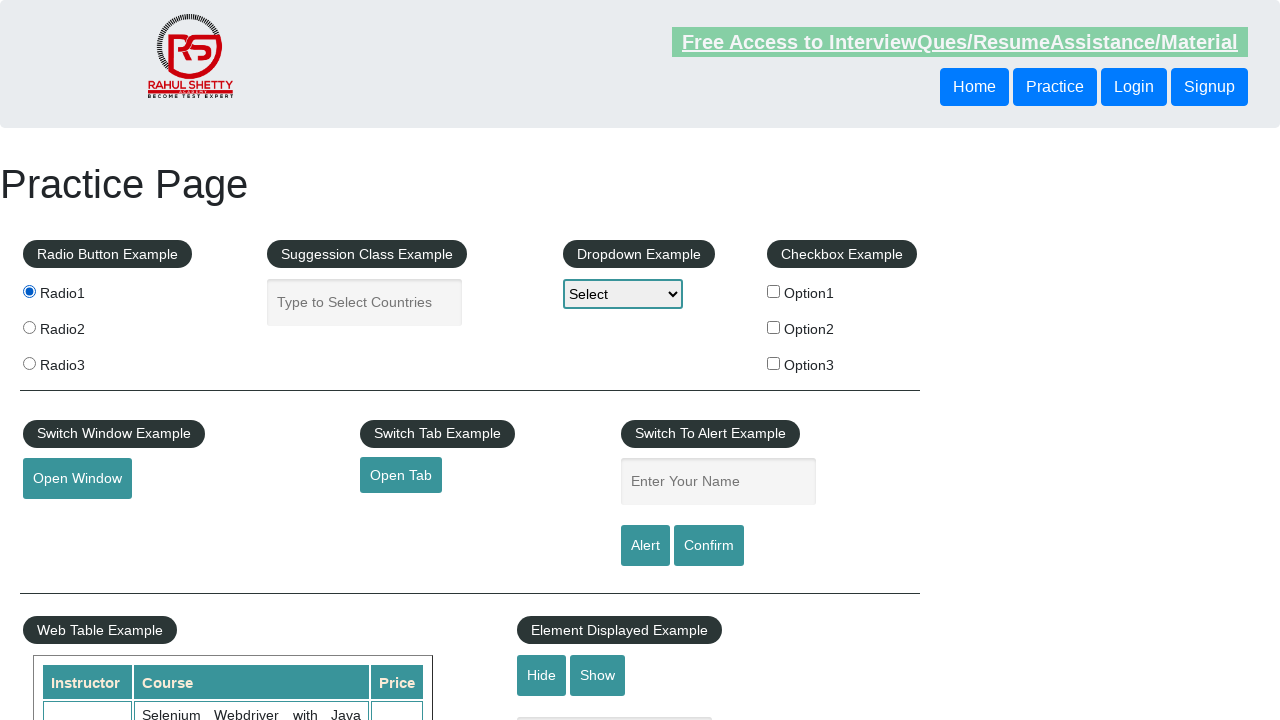

Verified radio button 'radio2' is enabled
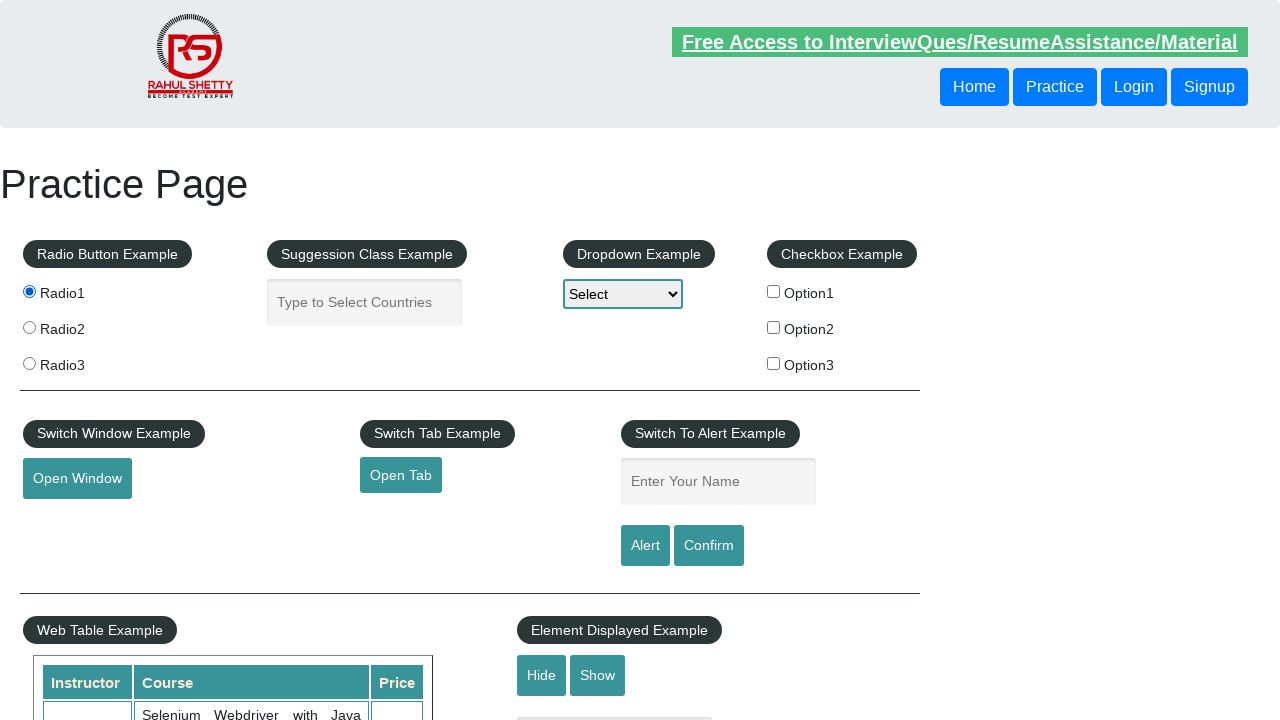

Clicked radio button with value 'radio2' at (29, 327) on //label[@for='radio2']/input
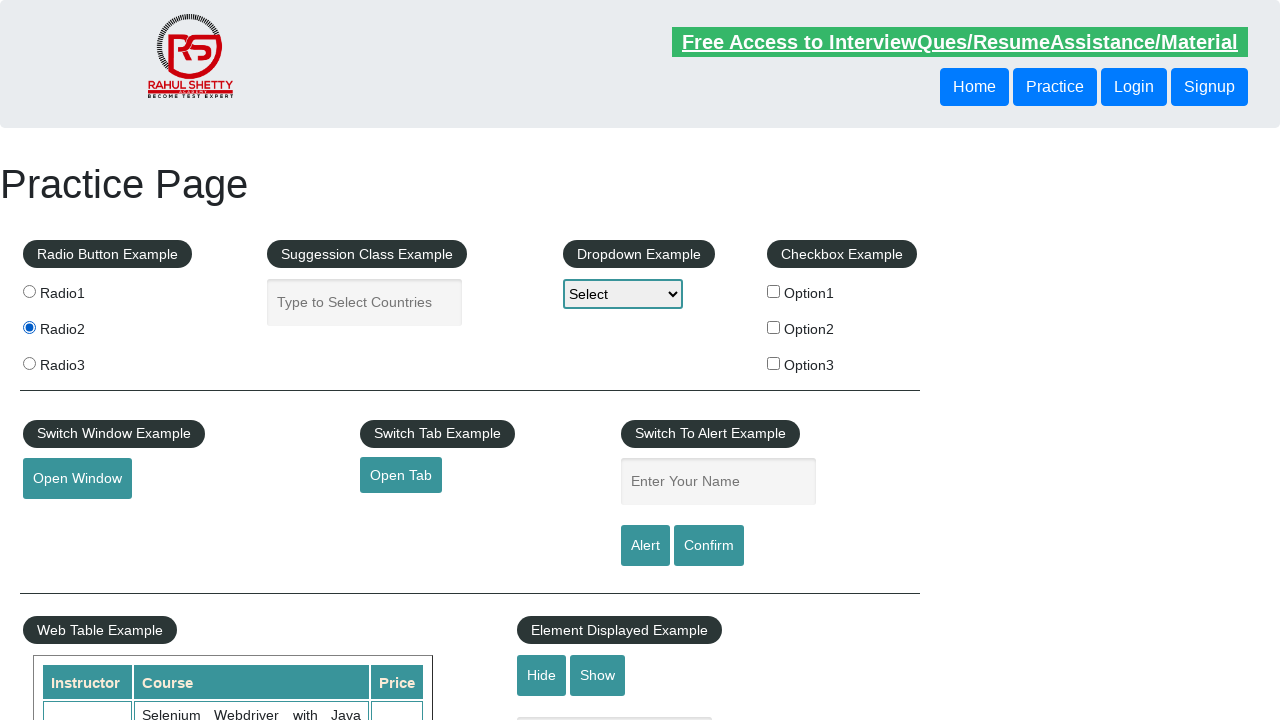

Verified radio button 'radio2' is now selected
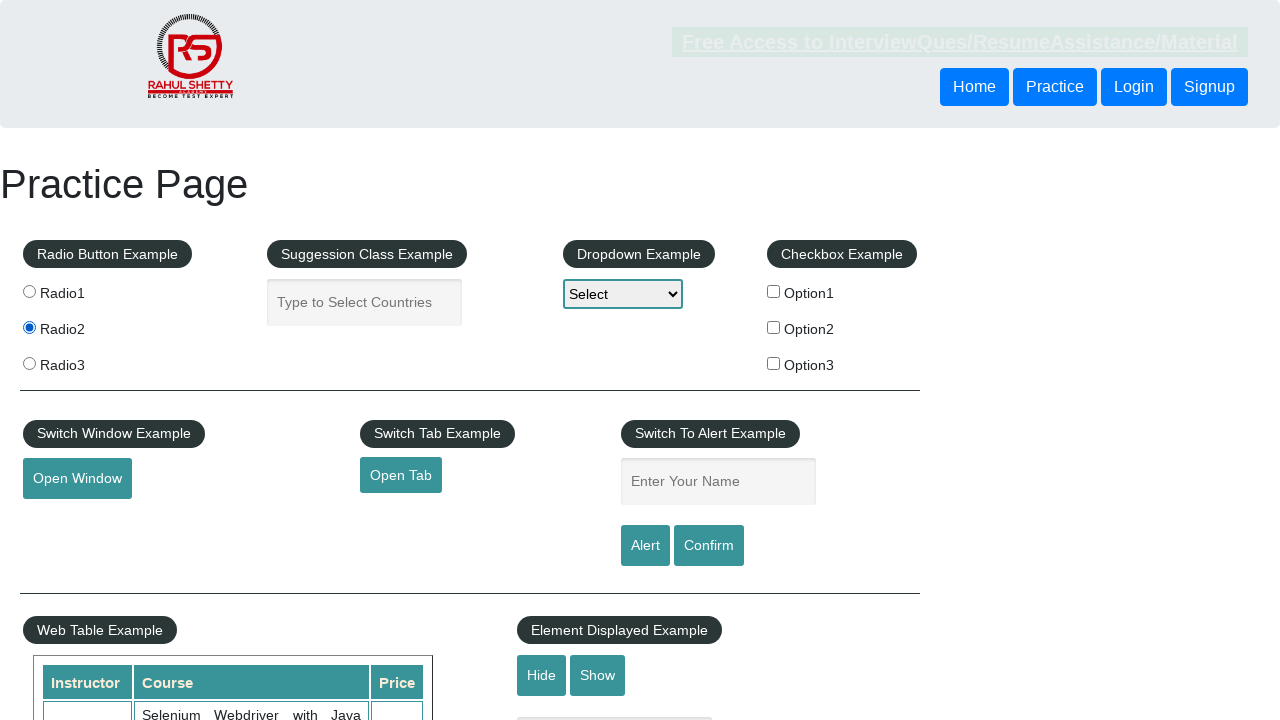

Retrieved value attribute 'radio3' from radio button 2
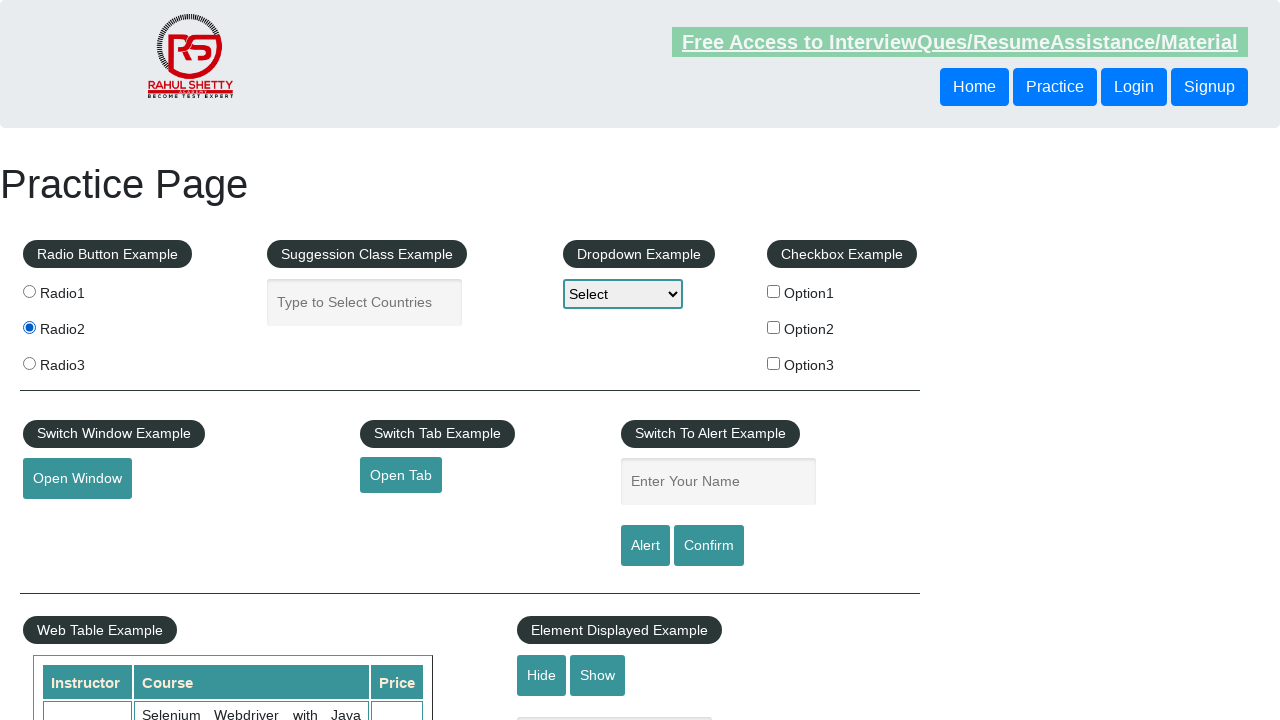

Located radio button element with value 'radio3'
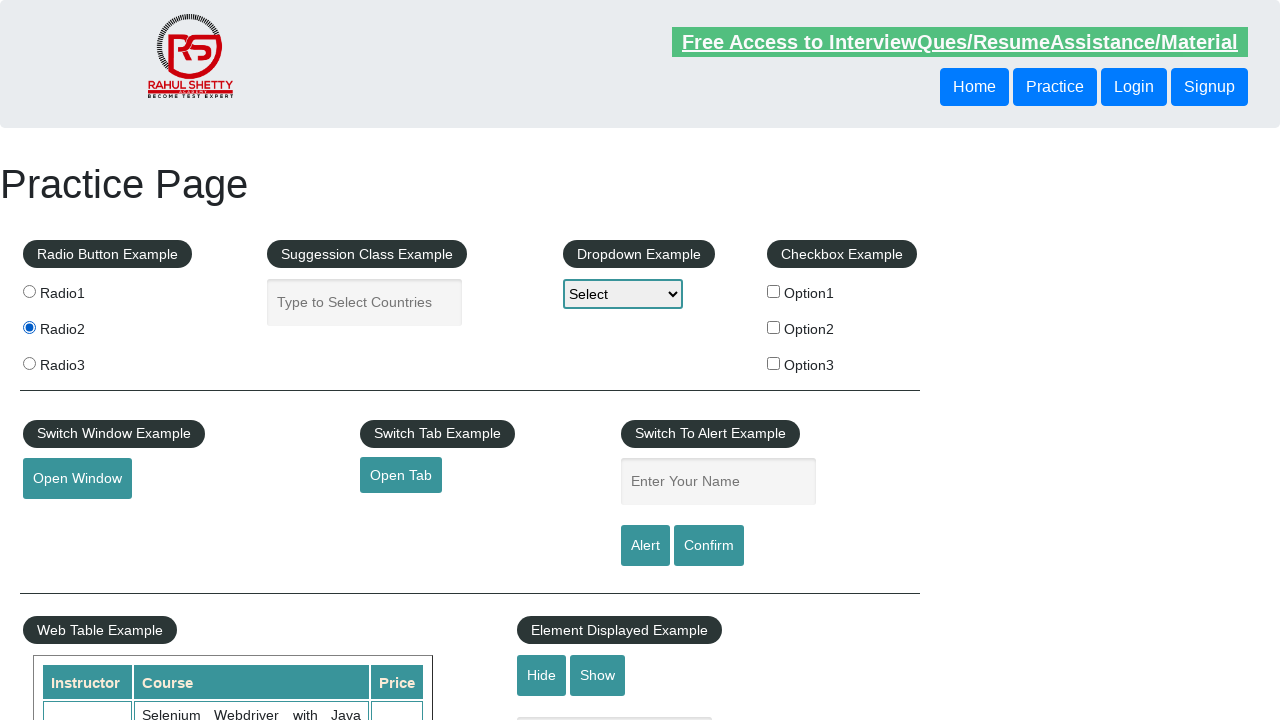

Verified radio button 'radio3' is visible
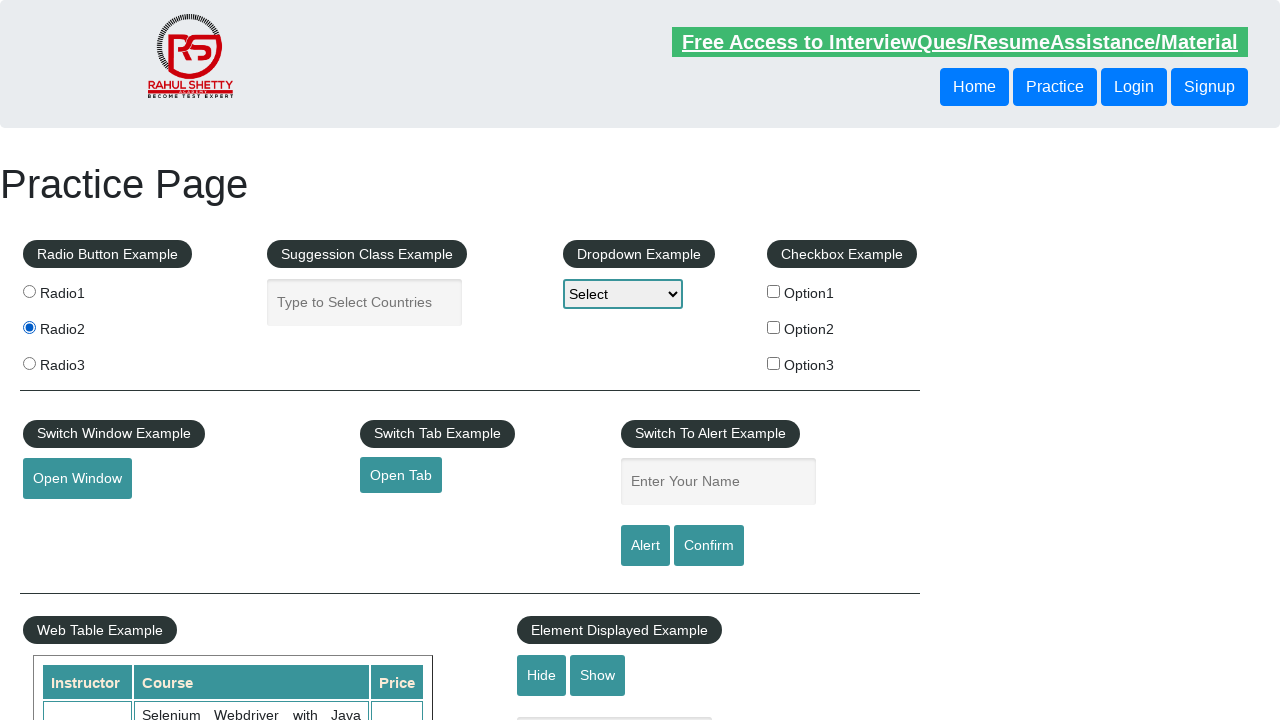

Verified radio button 'radio3' is enabled
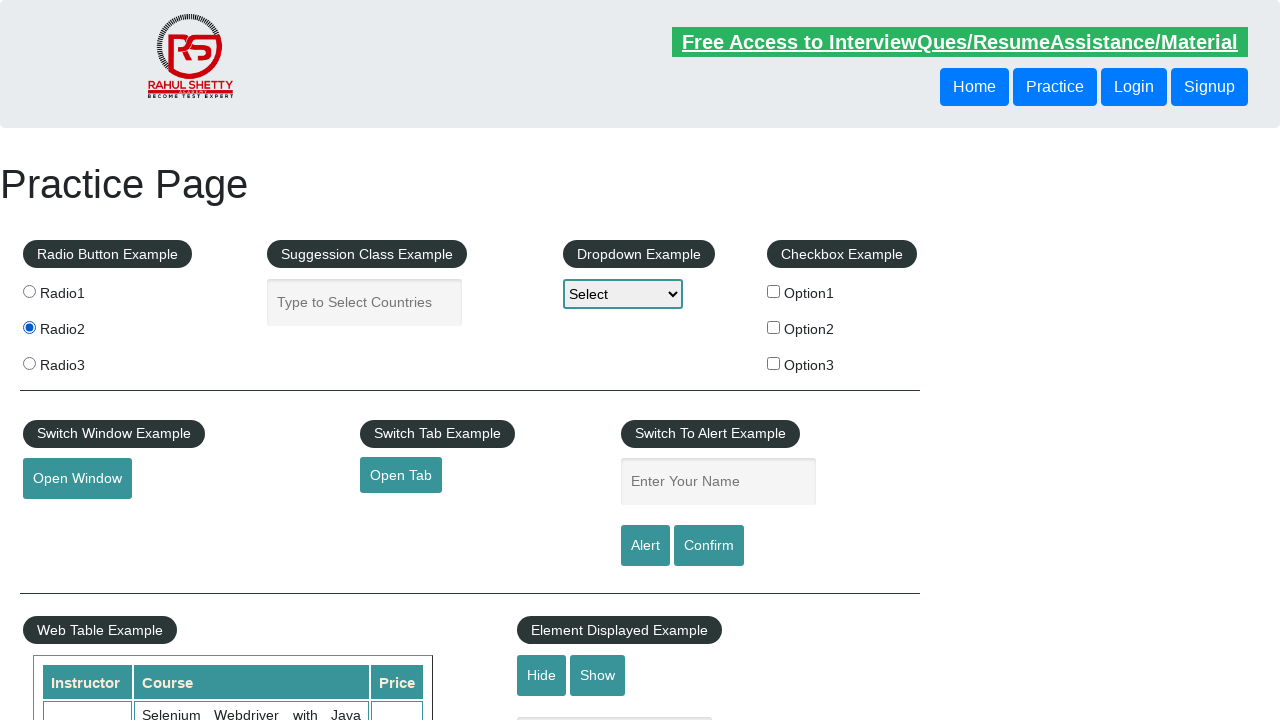

Clicked radio button with value 'radio3' at (29, 363) on //label[@for='radio3']/input
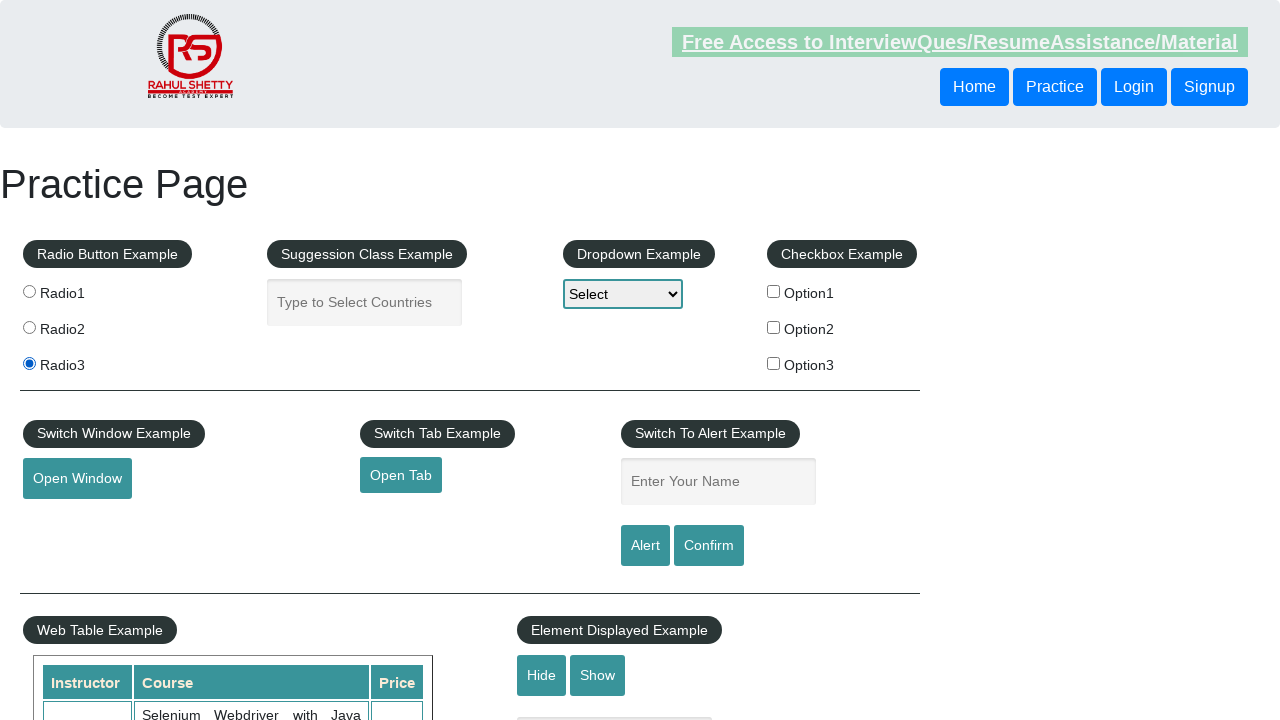

Verified radio button 'radio3' is now selected
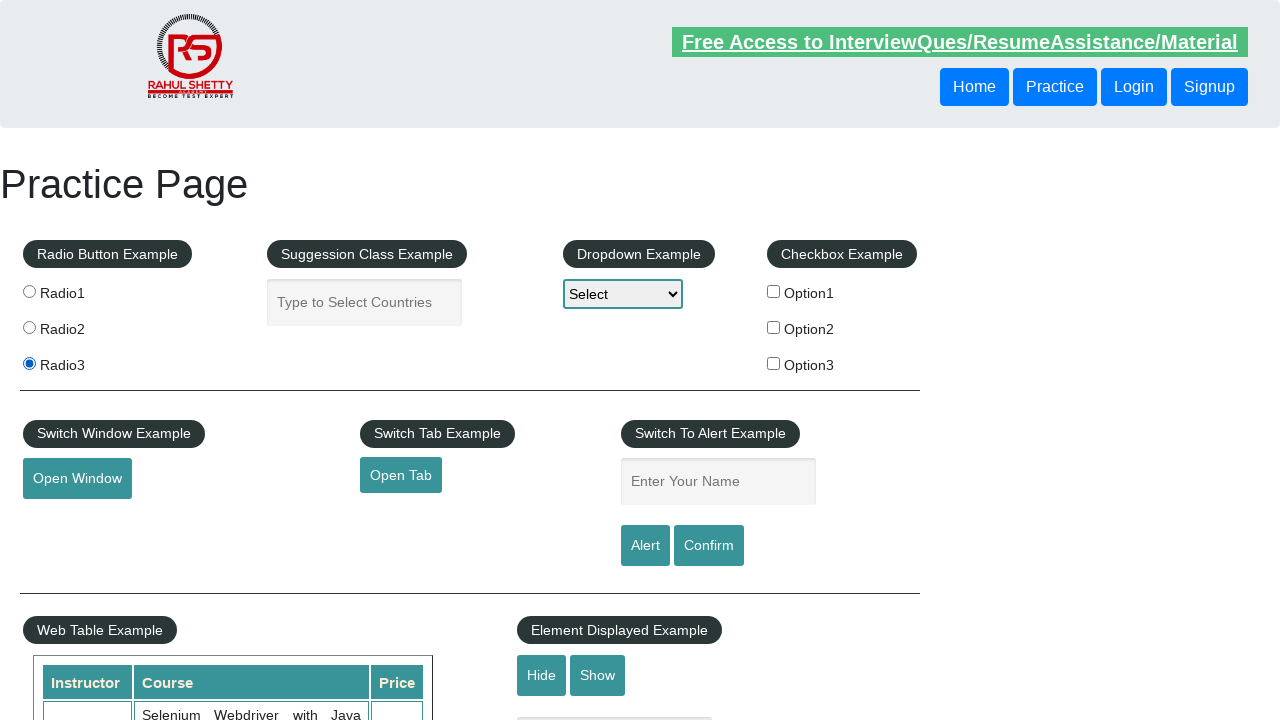

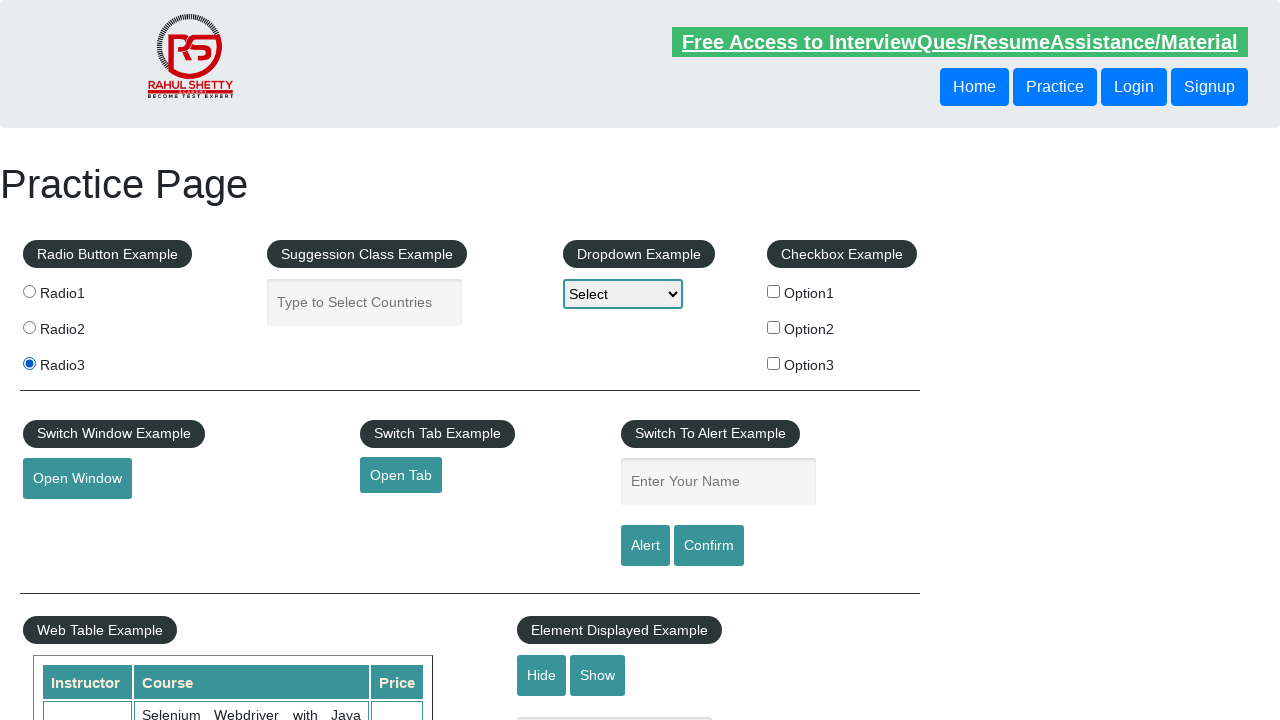